Navigates to Pizza Hut India website and maximizes the browser window to verify the page loads successfully

Starting URL: https://www.pizzahut.co.in/

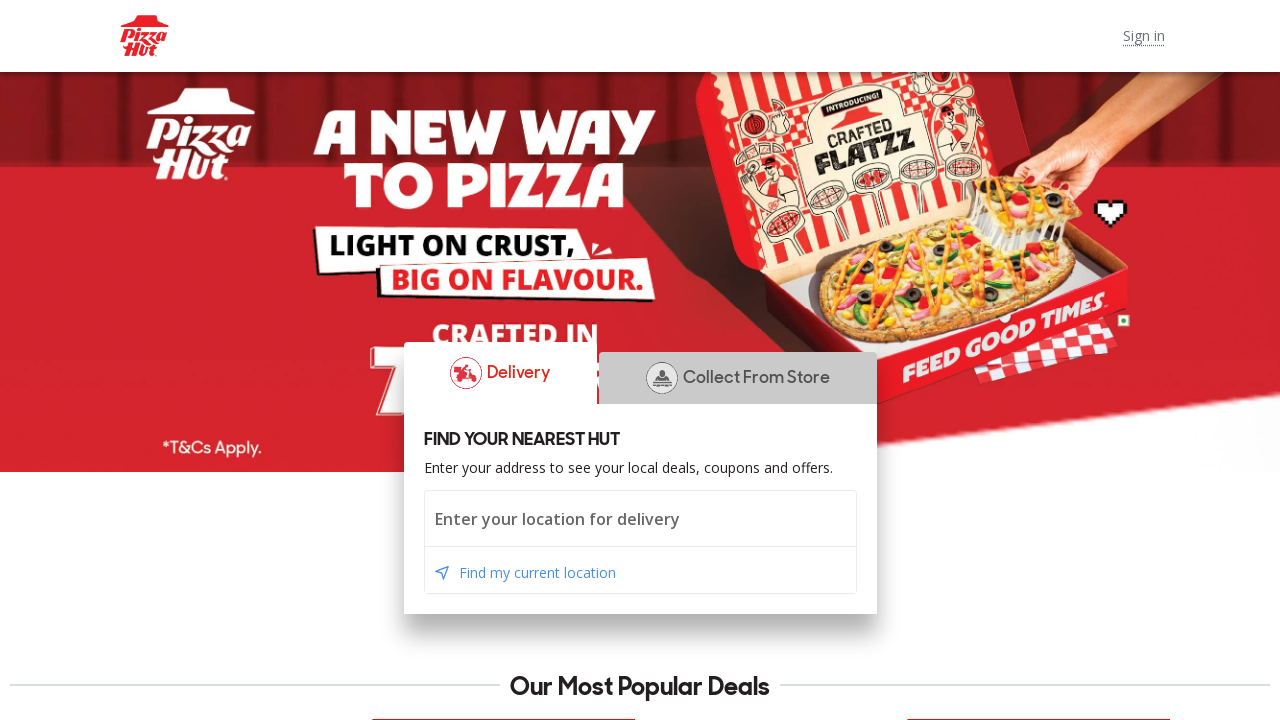

Waited for Pizza Hut India page to load (DOM content loaded)
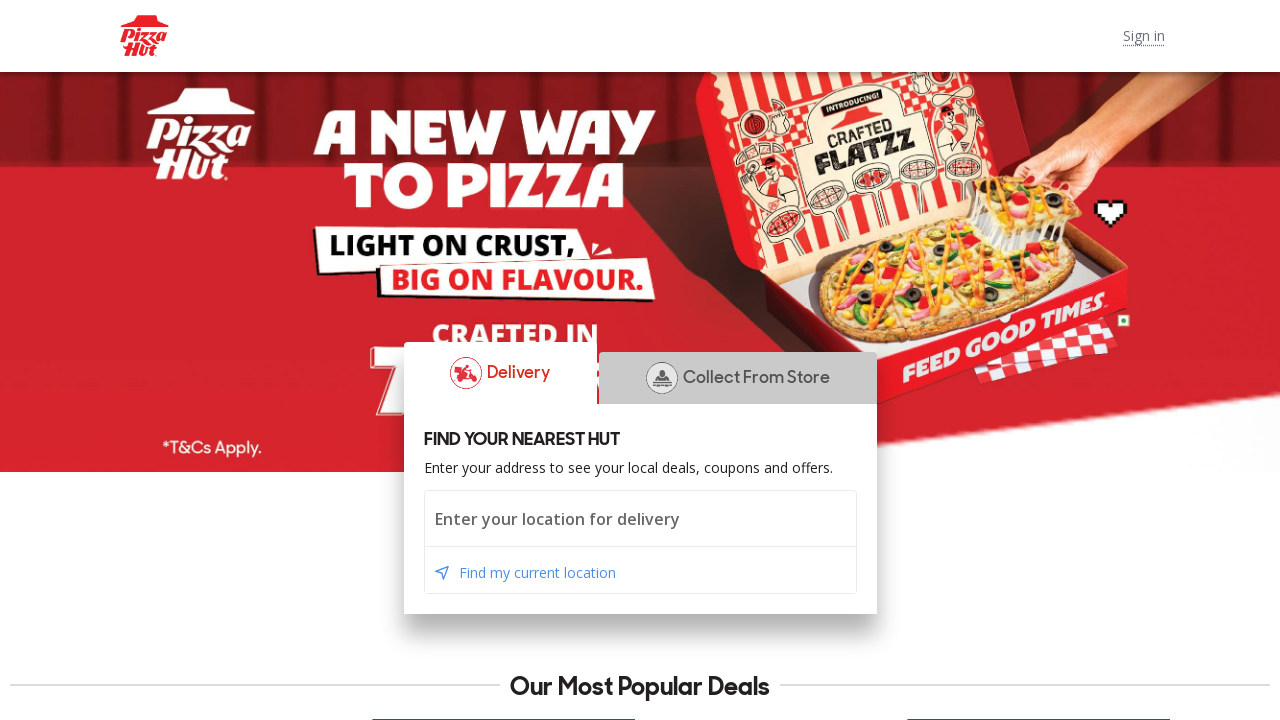

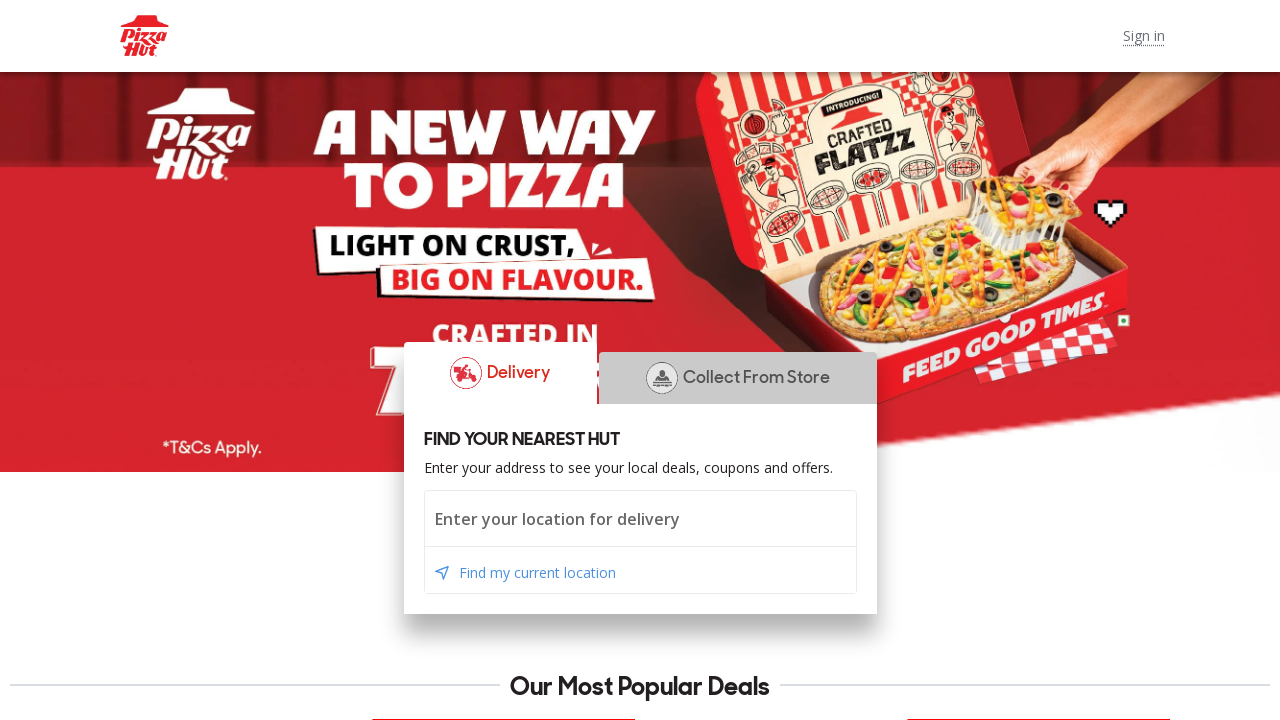